Navigates to Rahul Shetty Academy website and verifies the page loads by checking the title and current URL are accessible

Starting URL: https://rahulshettyacademy.com/

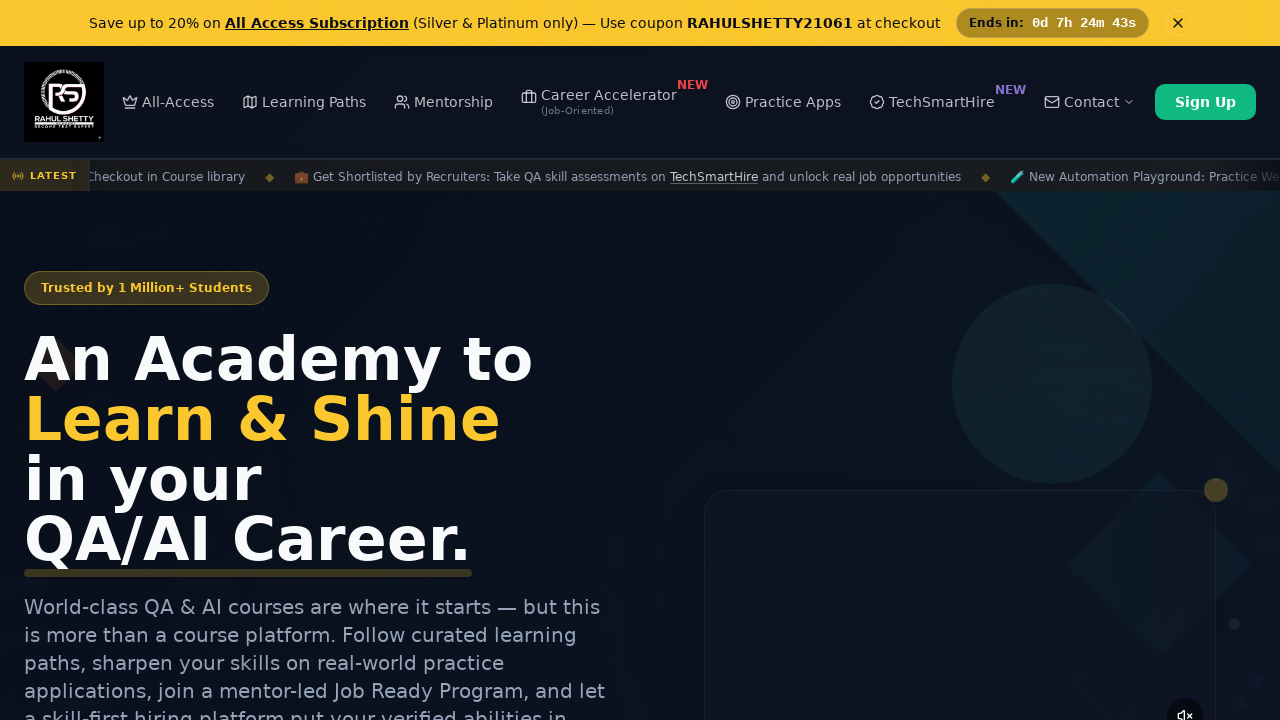

Waited for page to reach domcontentloaded state
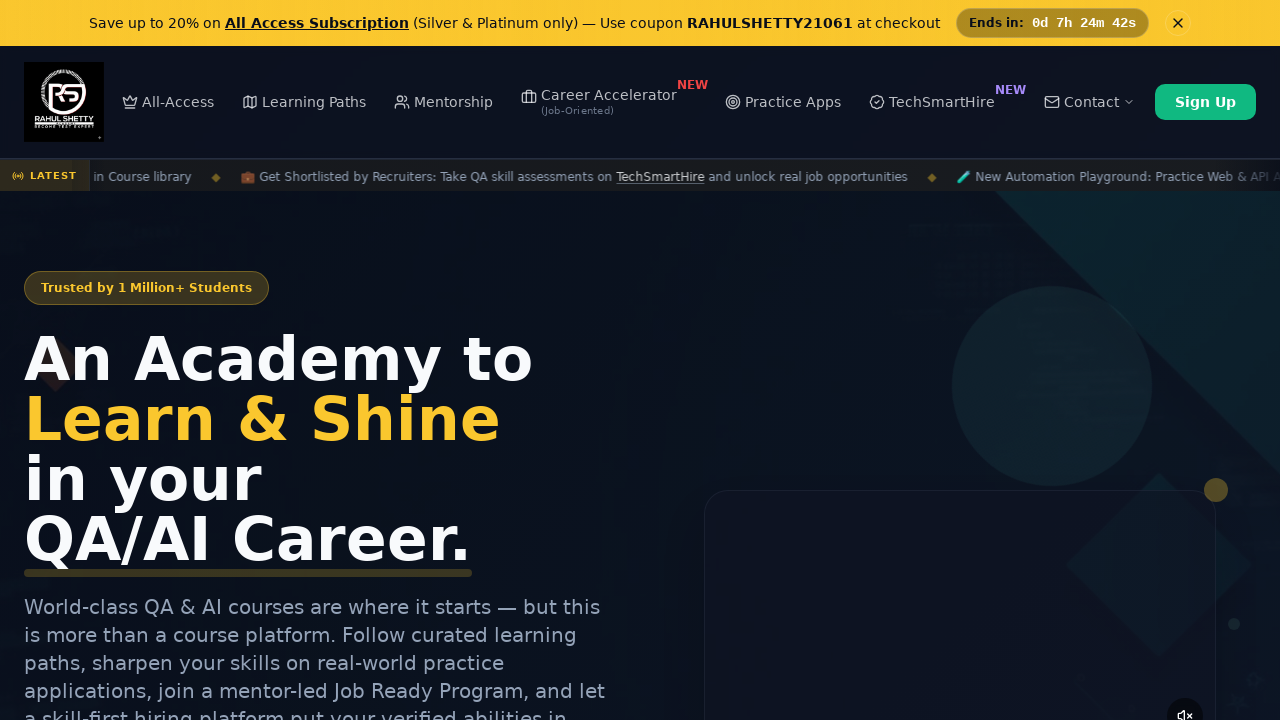

Retrieved page title: Rahul Shetty Academy | QA Automation, Playwright, AI Testing & Online Training
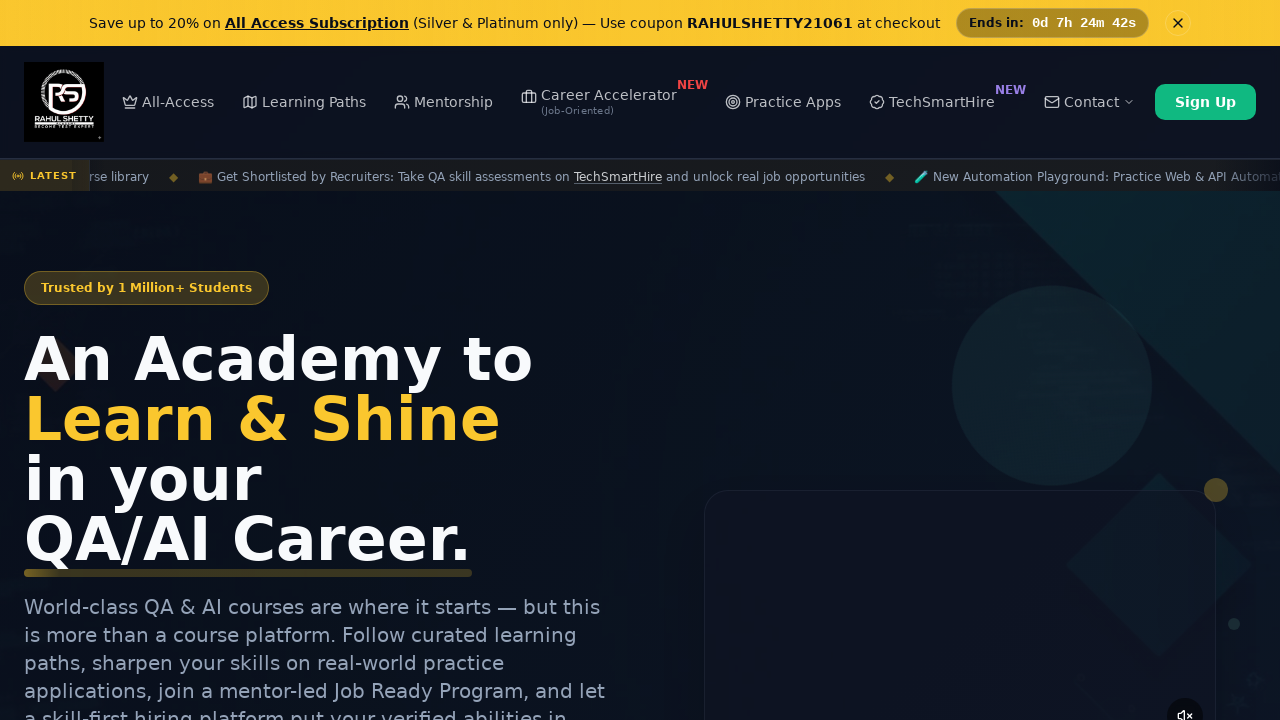

Retrieved current URL: https://rahulshettyacademy.com/
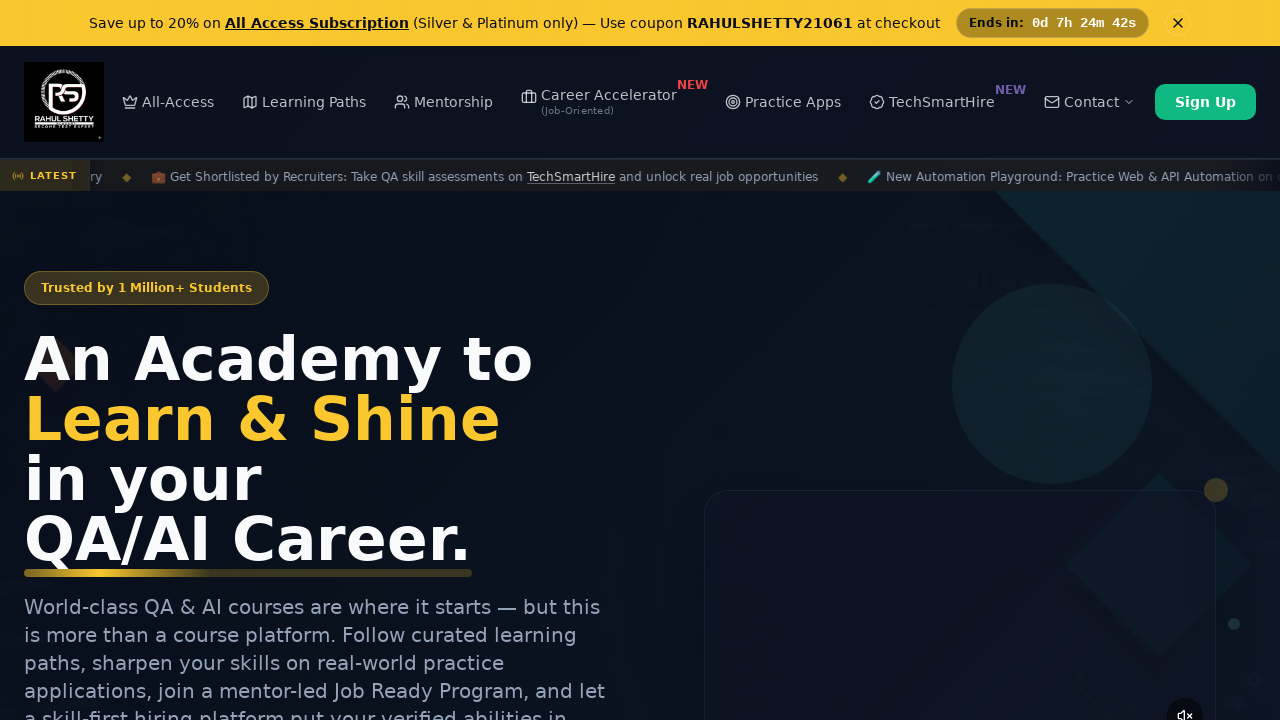

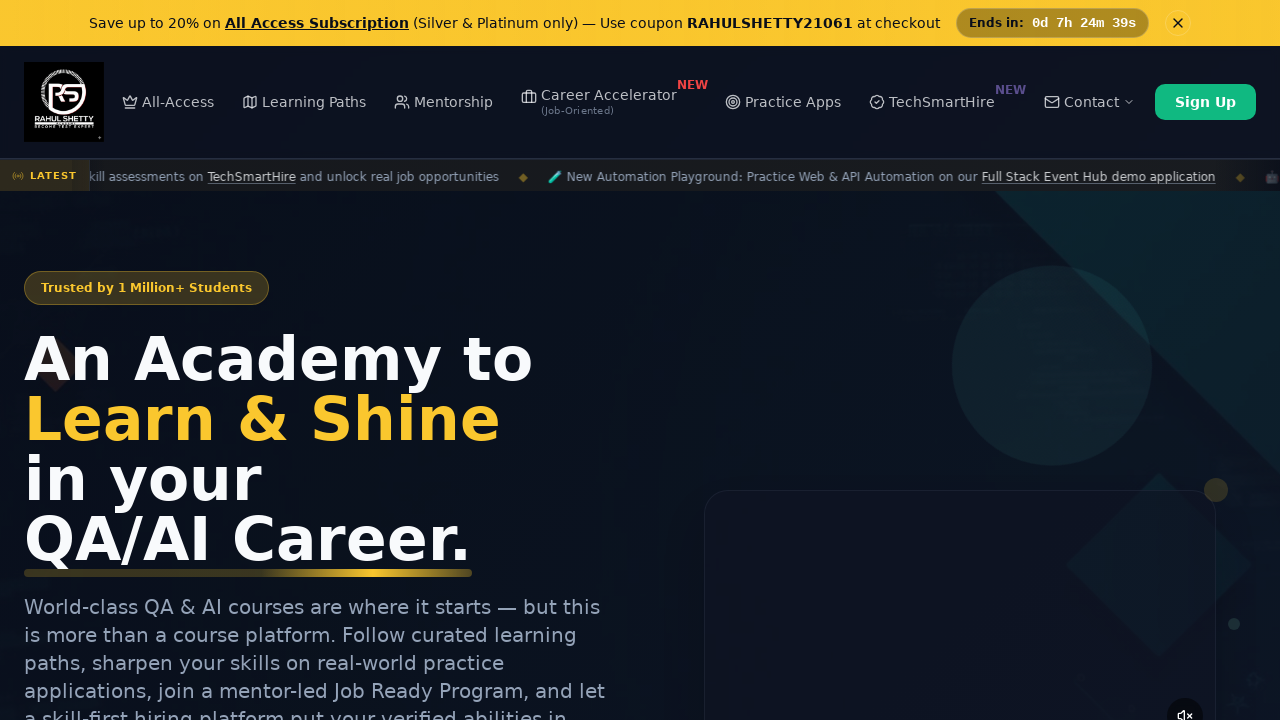